Tests currency dropdown selection functionality by selecting different currency options using various methods

Starting URL: https://rahulshettyacademy.com/dropdownsPractise/

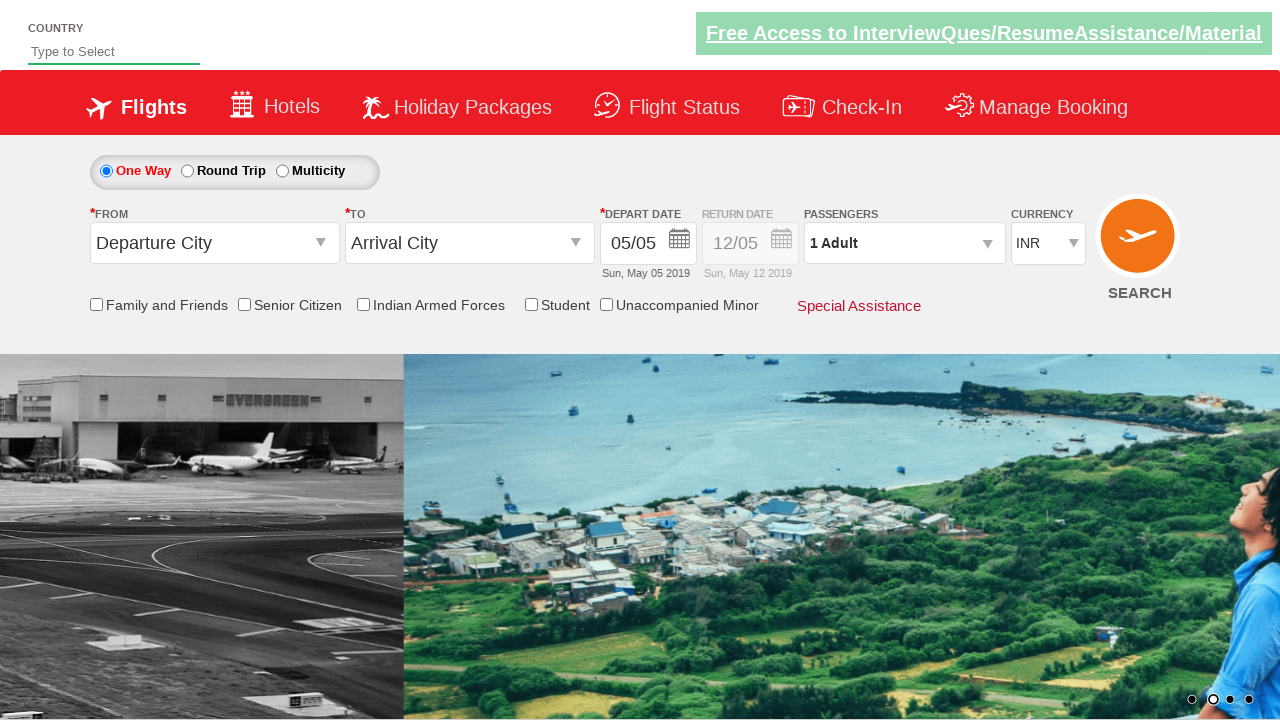

Selected USD currency from dropdown by value on #ctl00_mainContent_DropDownListCurrency
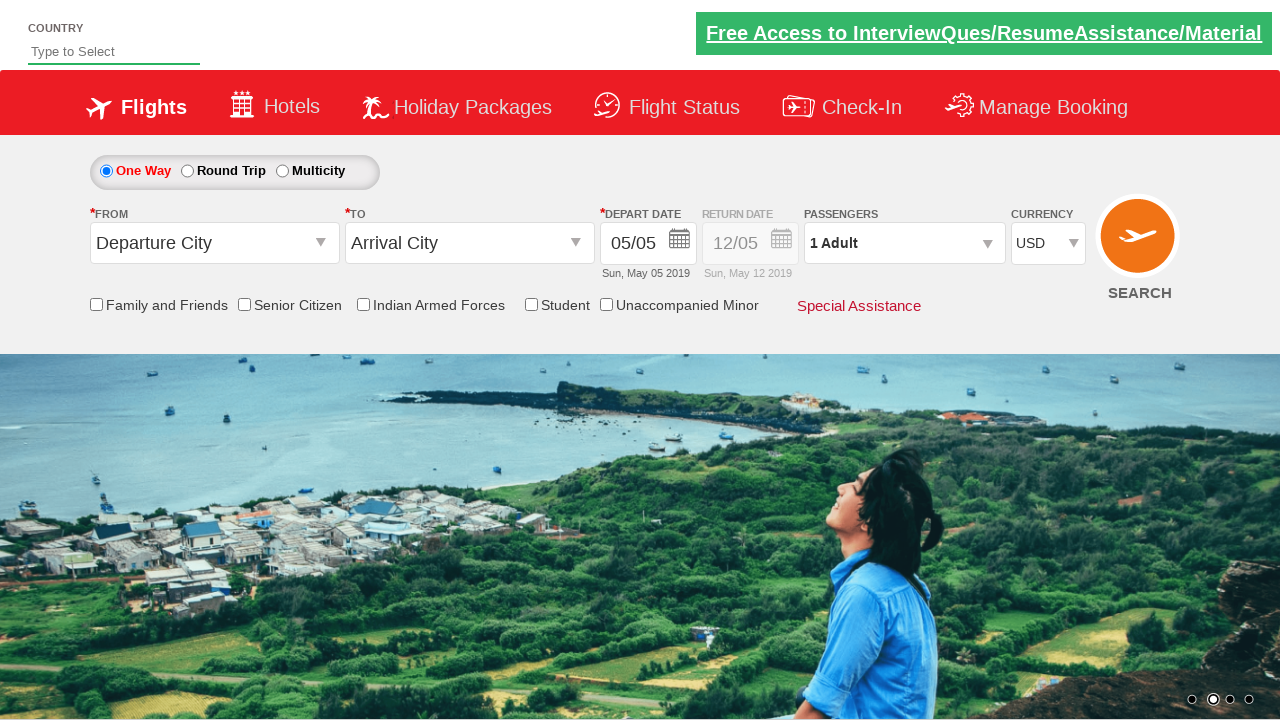

Retrieved selected currency: USD
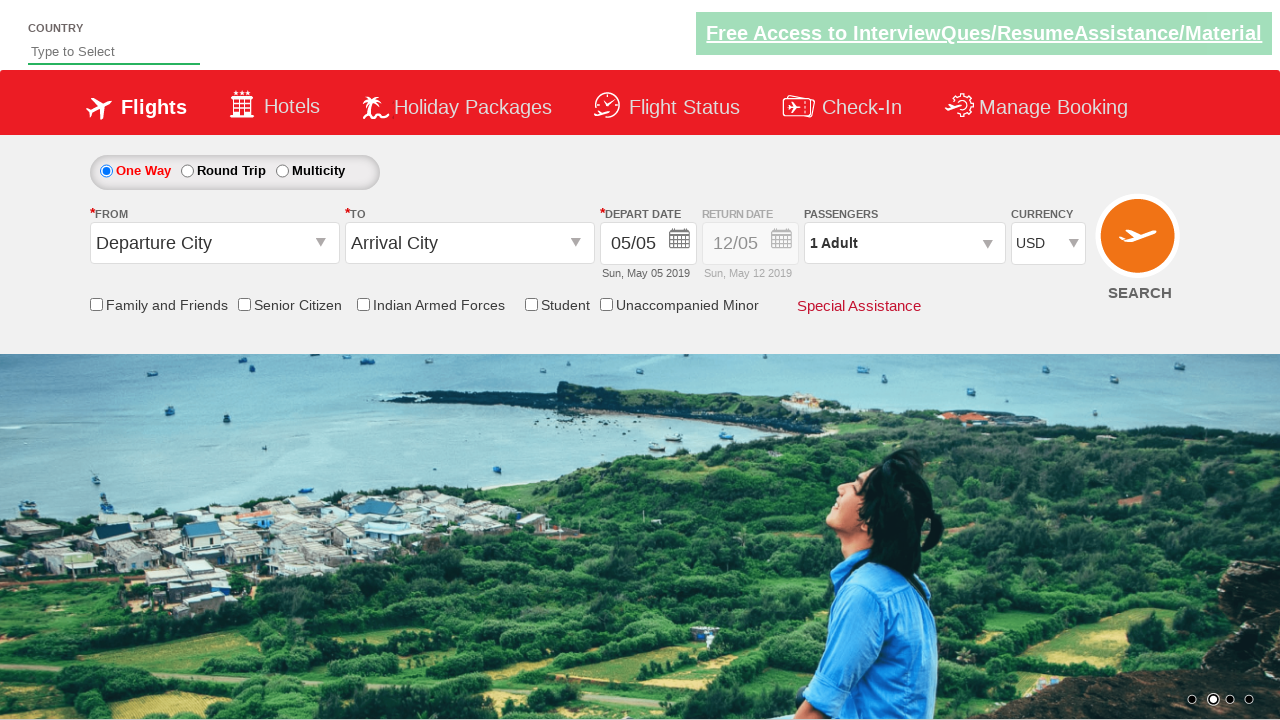

Selected currency by index 1 (second option) from dropdown on #ctl00_mainContent_DropDownListCurrency
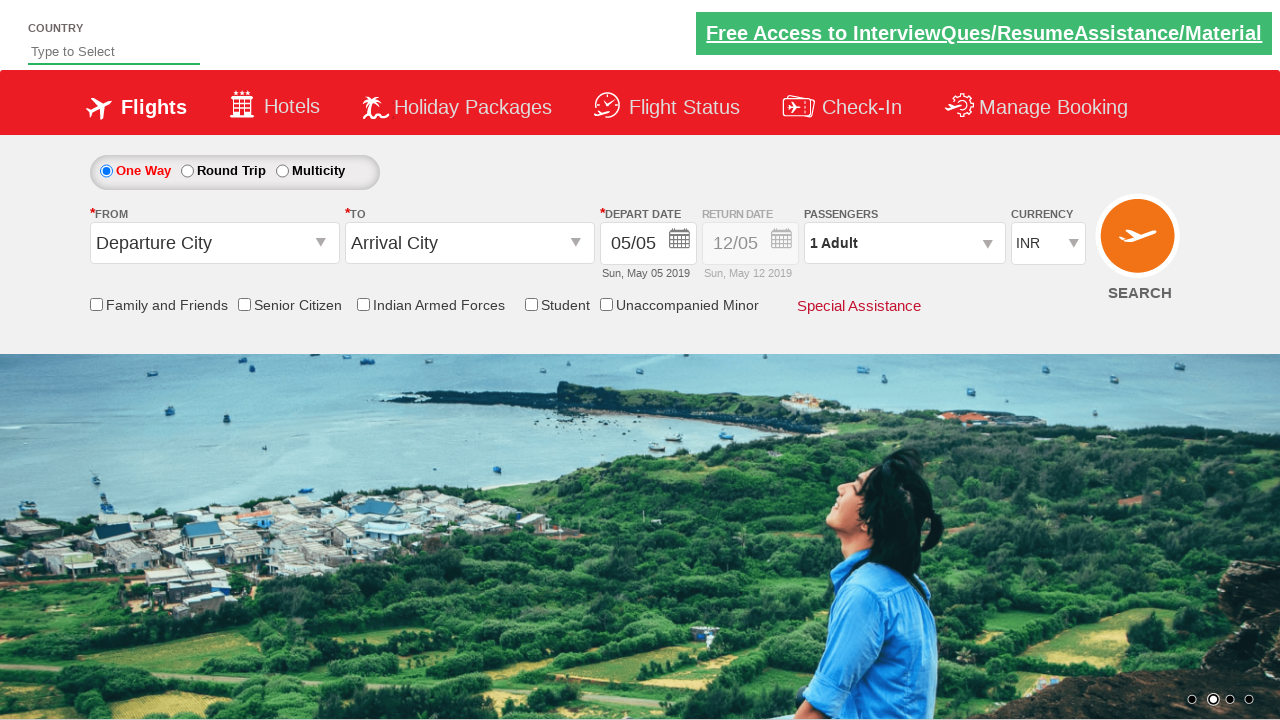

Retrieved newly selected currency: INR
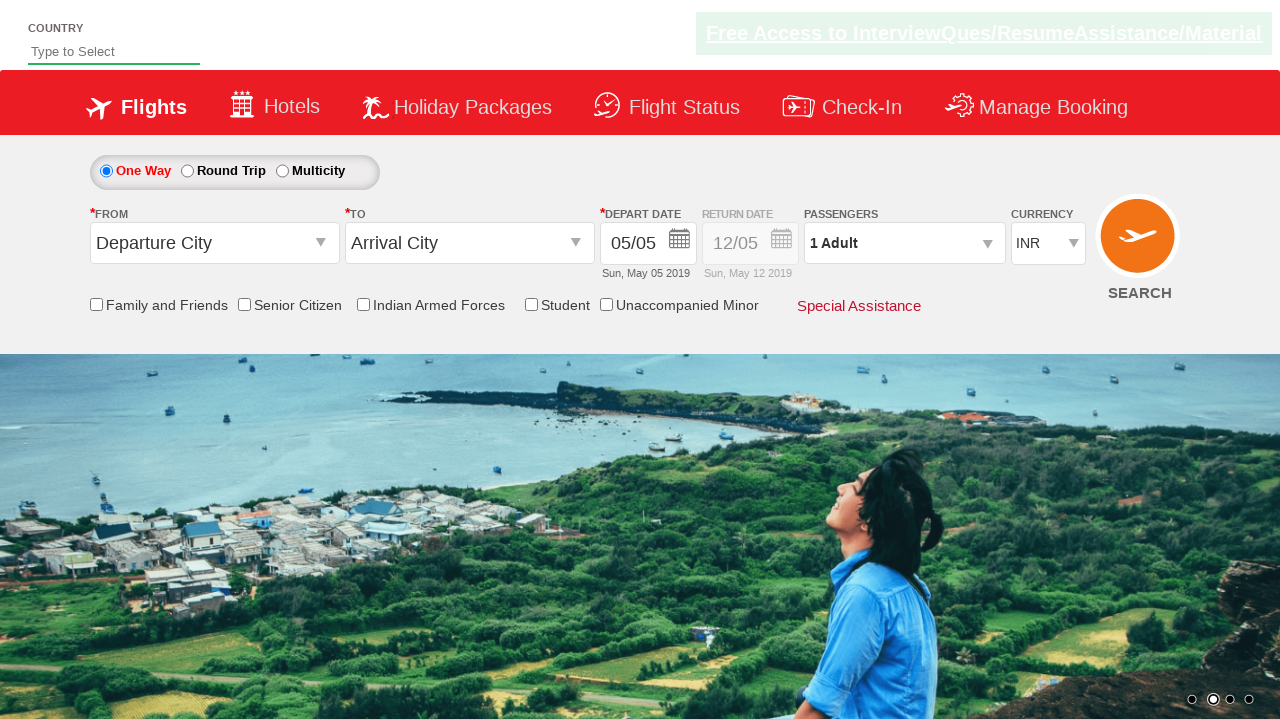

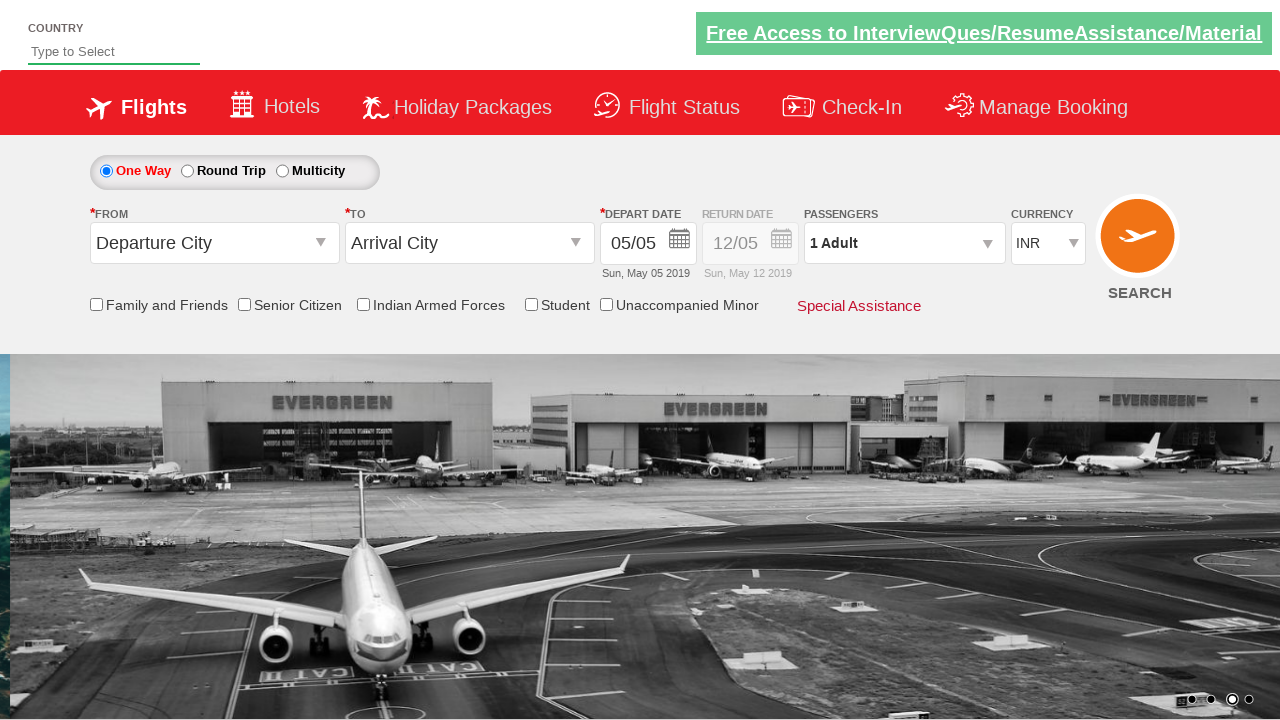